Tests custom pseudo-class selectors by navigating to HTML Elements card, clicking Register button, and interacting with radio button elements on the frontend testing page.

Starting URL: https://techglobal-training.com/frontend

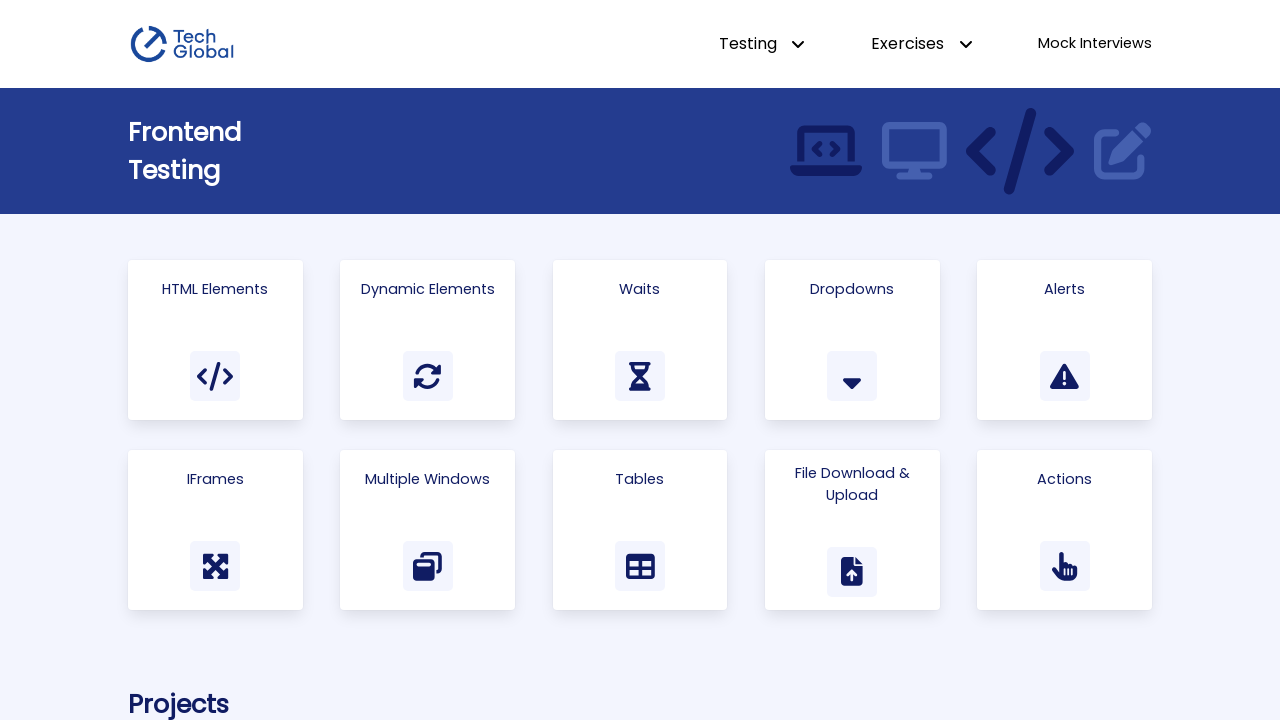

Located all card elements on the page
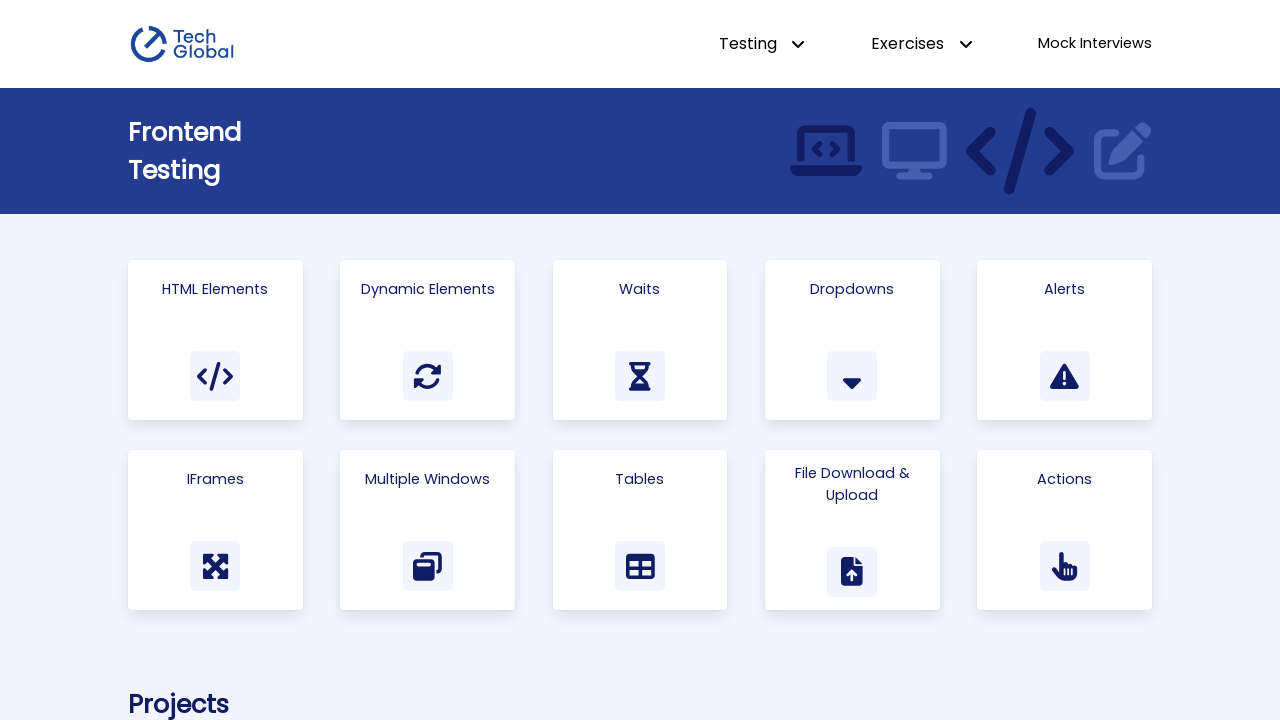

Clicked on HTML Elements card at (215, 289) on .card >> :has-text('HTML Elements')
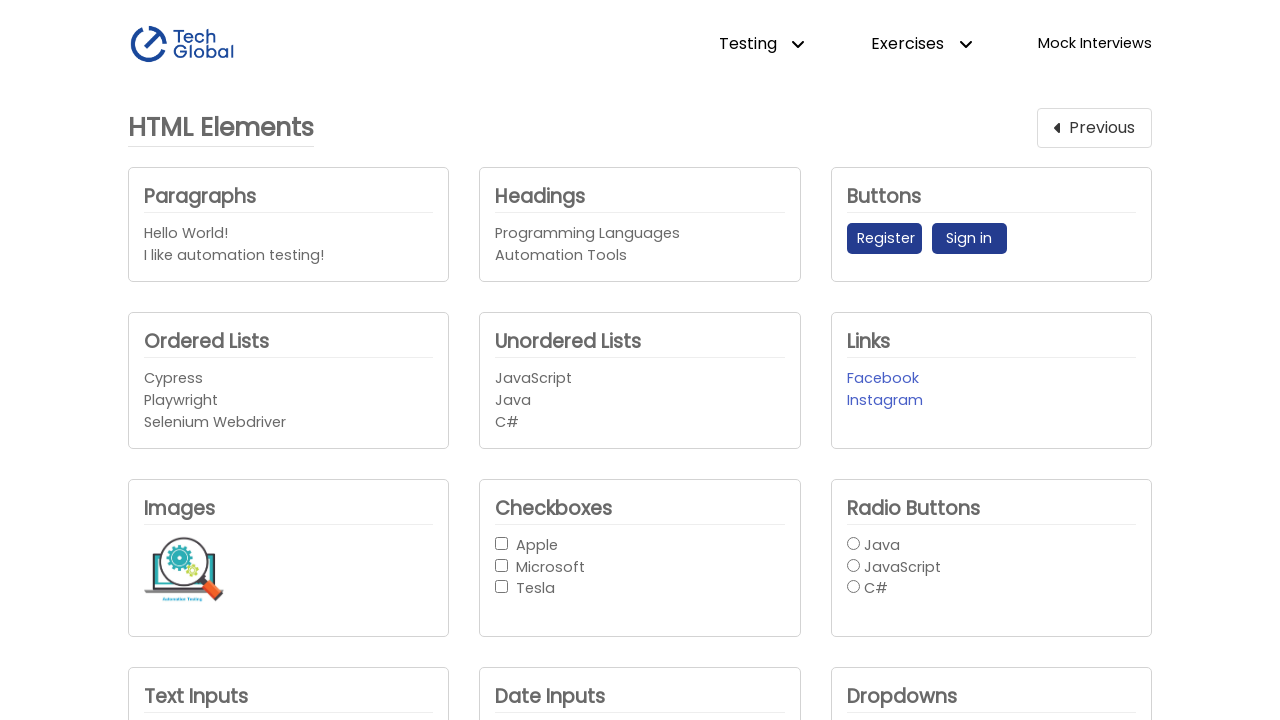

Clicked Register button at (884, 239) on button:has-text('Register')
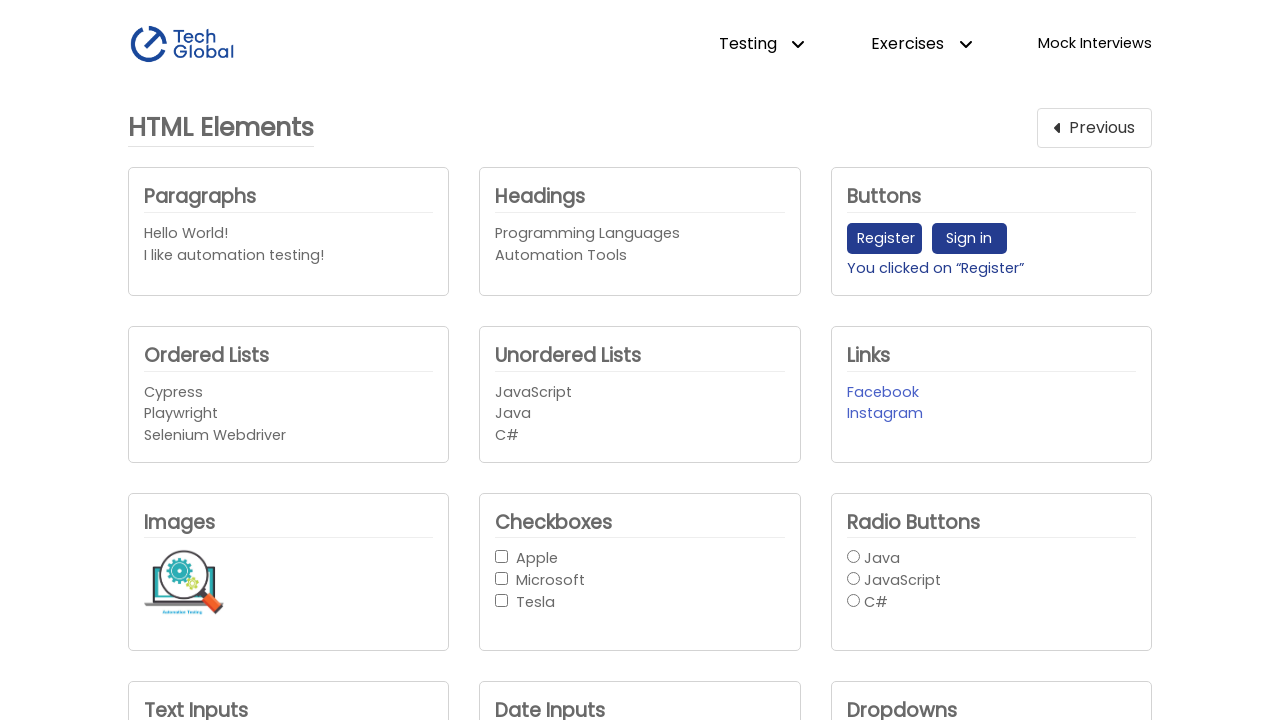

Highlighted visible Sign in button for verification
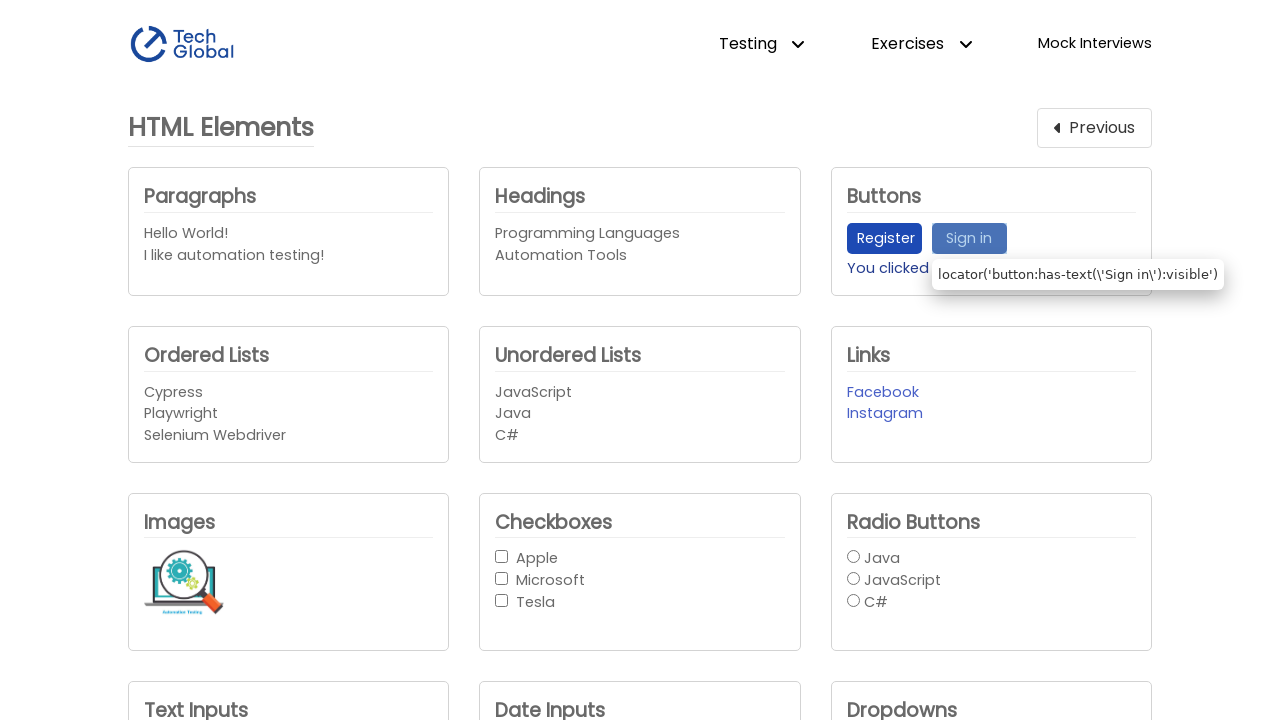

Counted 3 div elements in radio button group
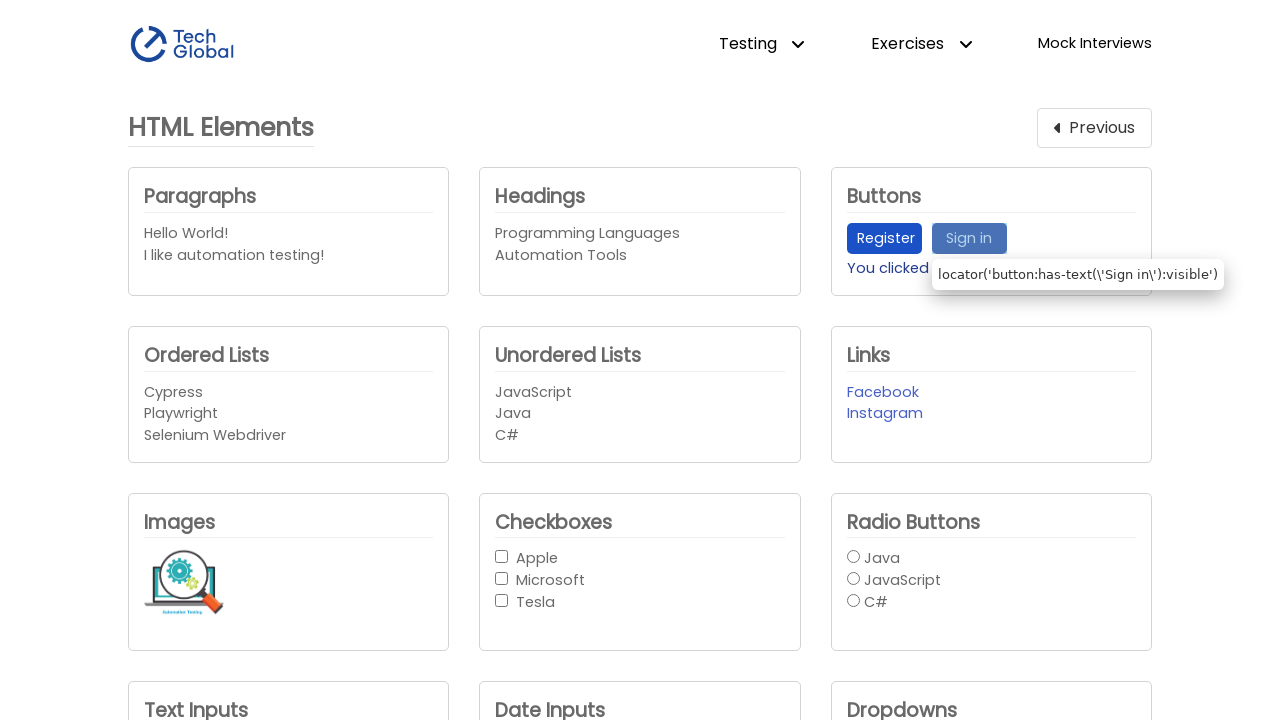

Located Java radio button element
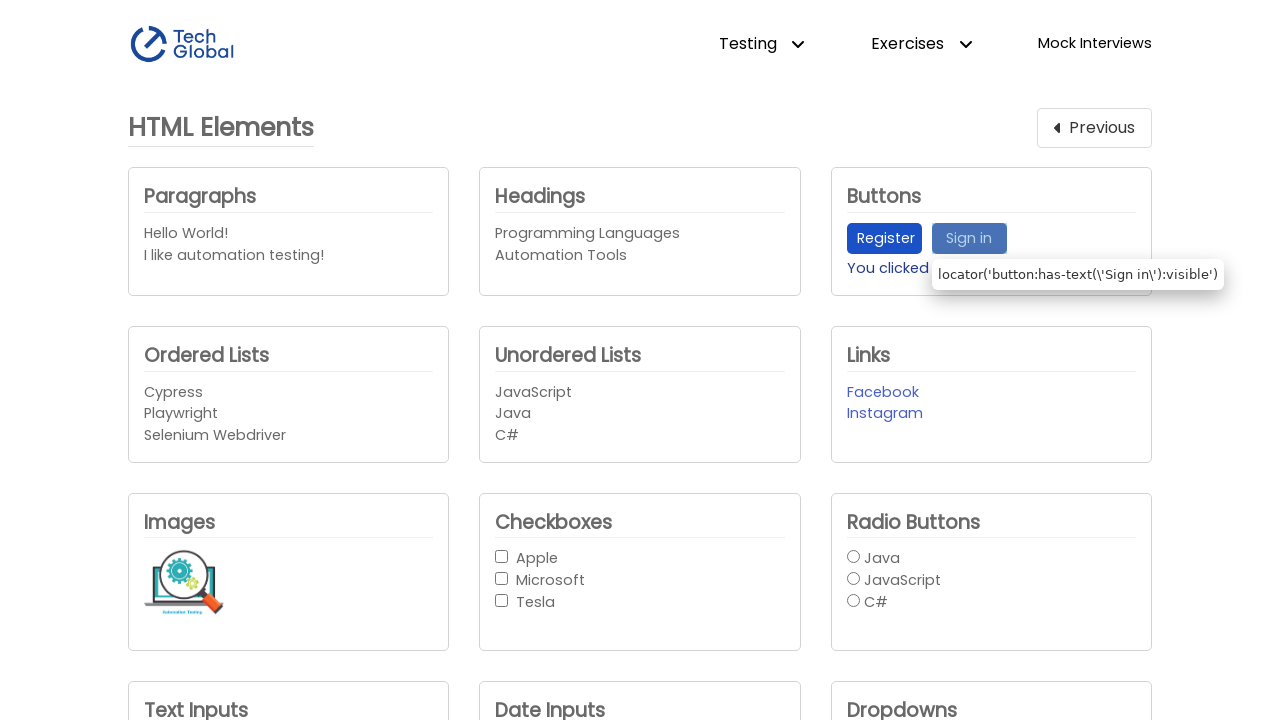

Located parent div containing Java radio button using :has pseudo-class
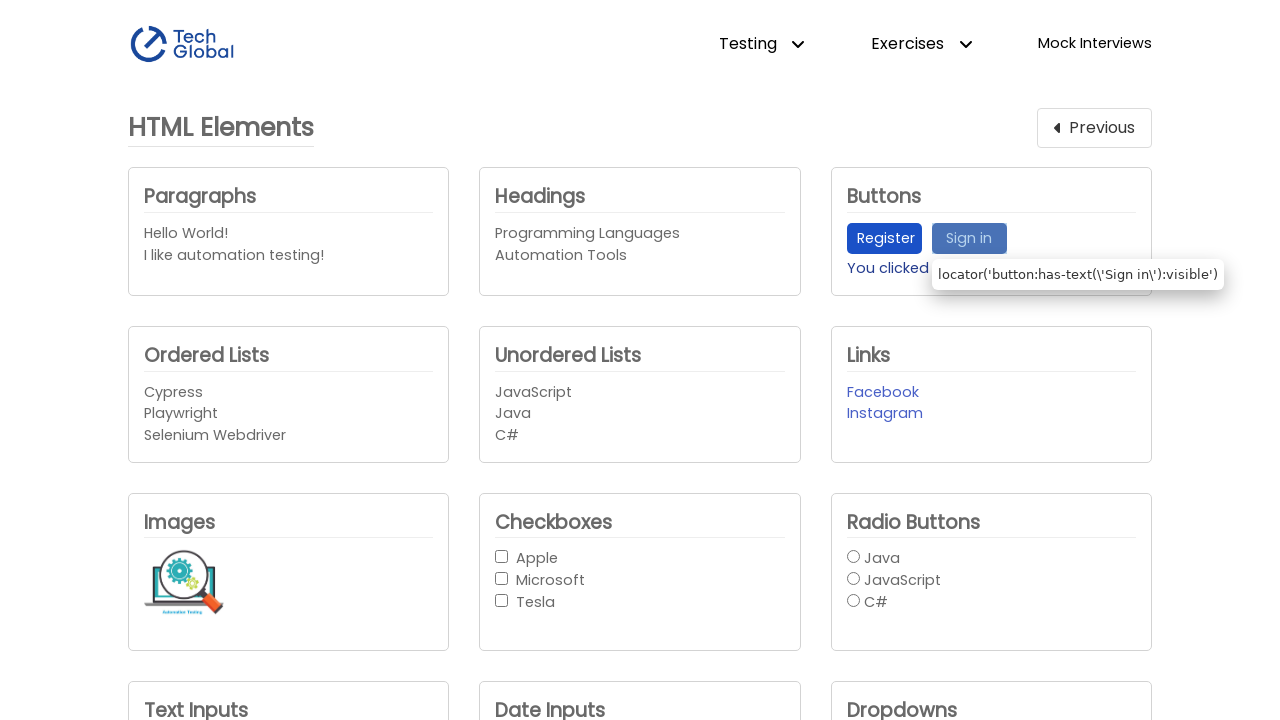

Located parent divs that do not contain Java radio button using :has-not pseudo-class
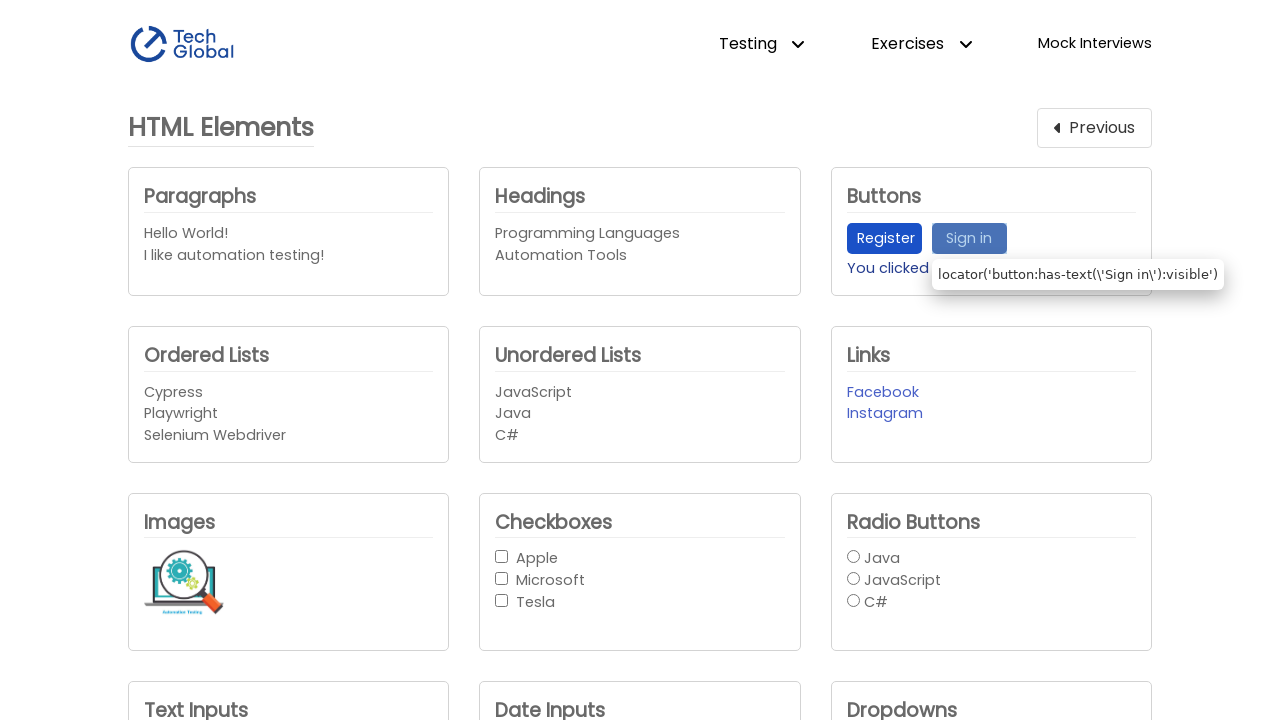

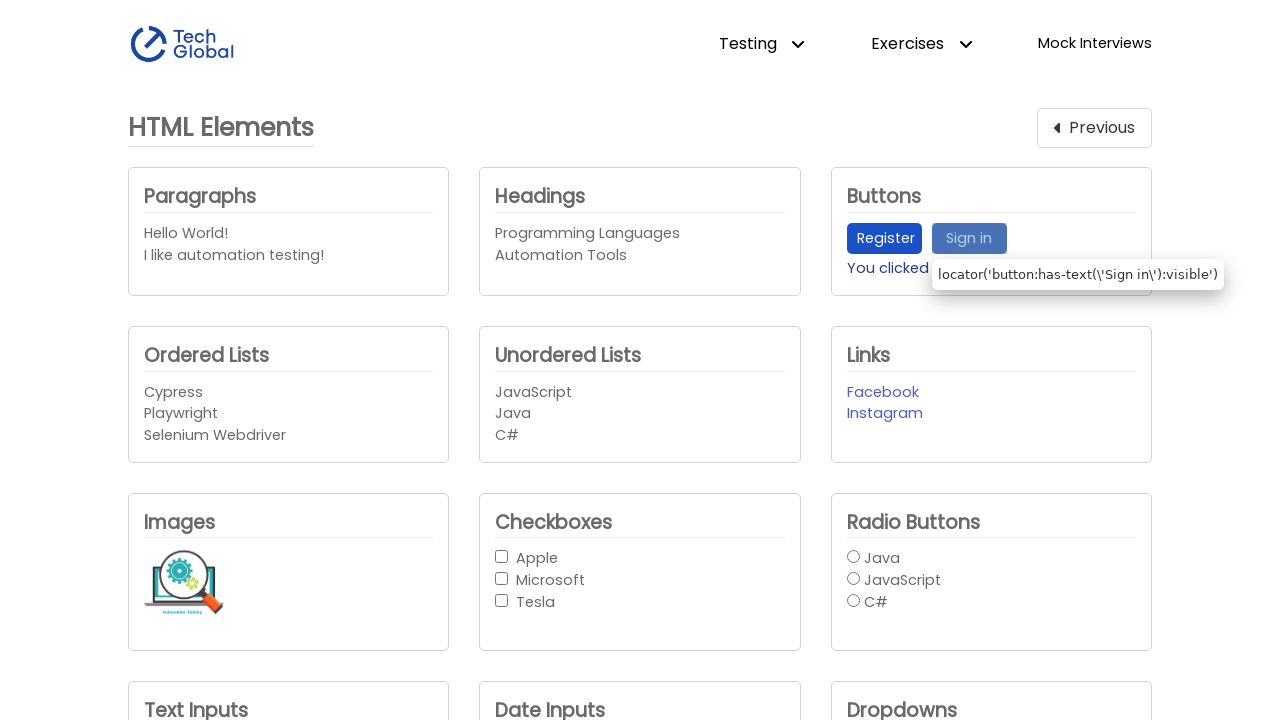